Attempts to submit the patient form with only name filled (no age) and verifies the error message is displayed

Starting URL: https://odontologic-system.vercel.app/add

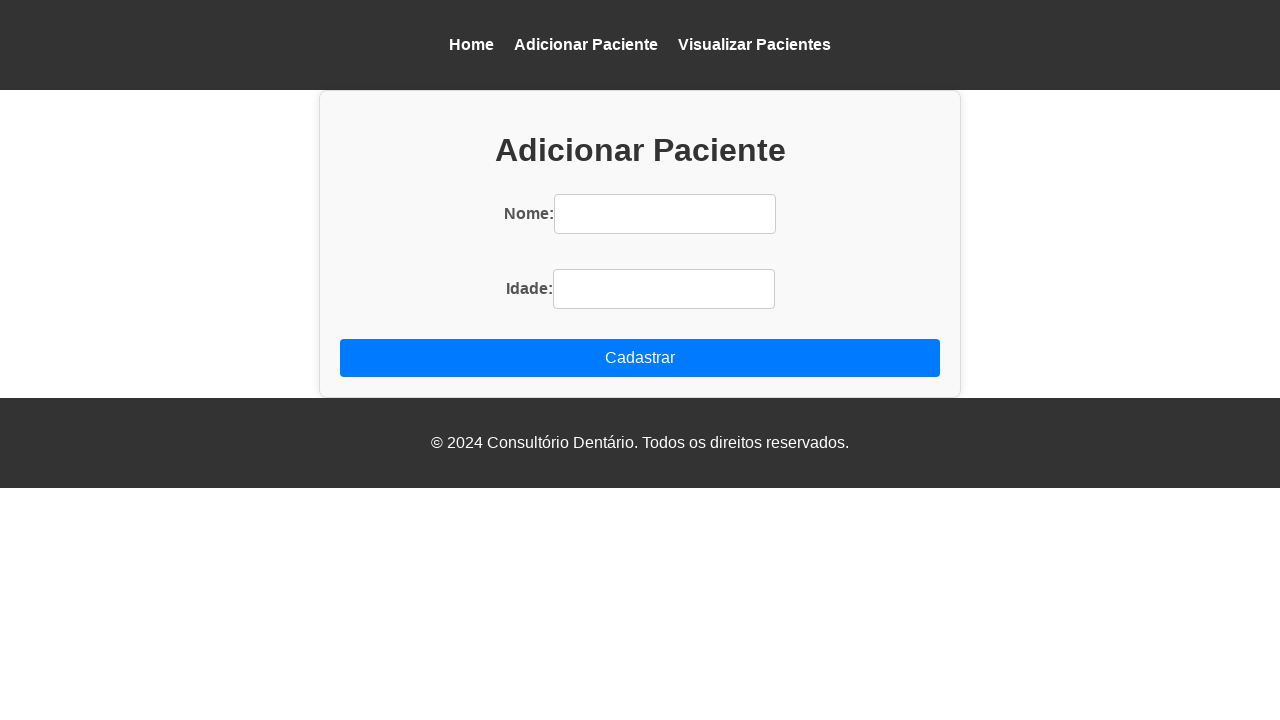

Filled name field with 'Ana Beatriz Costa' on (//div[@class='add-resource']//input)[1]
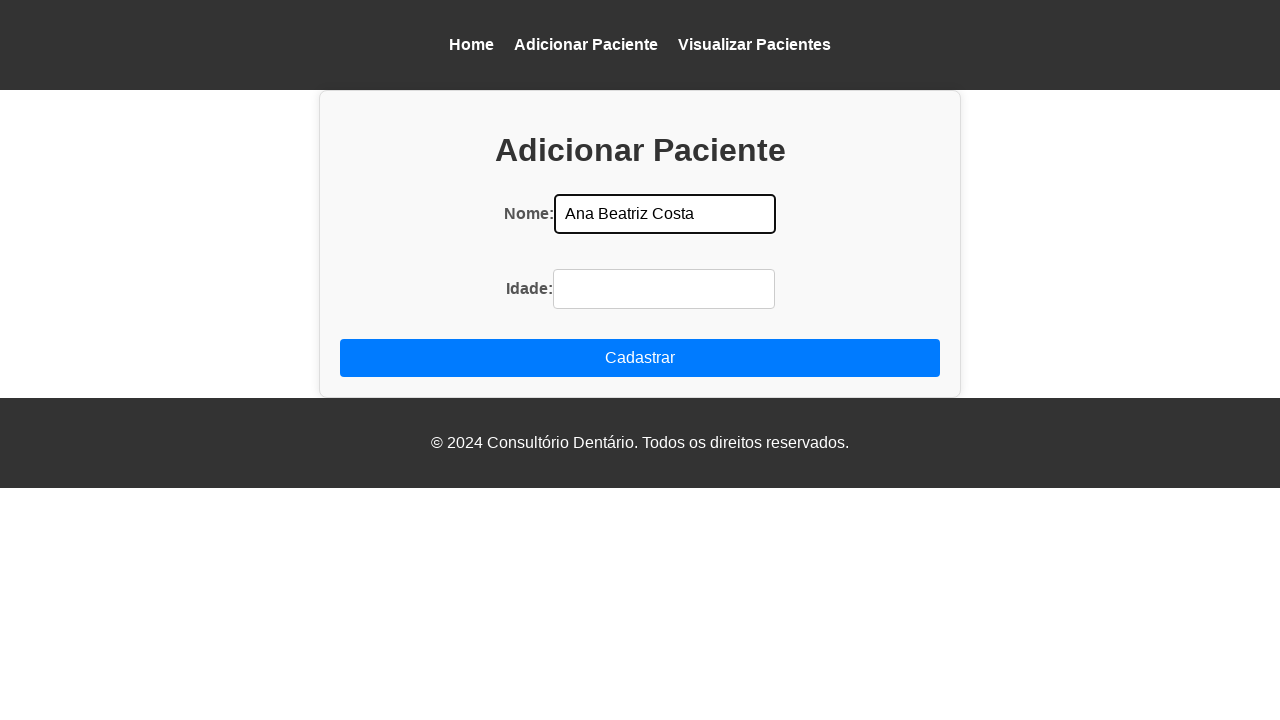

Clicked submit button without filling age field at (640, 358) on xpath=//button[@type='submit']
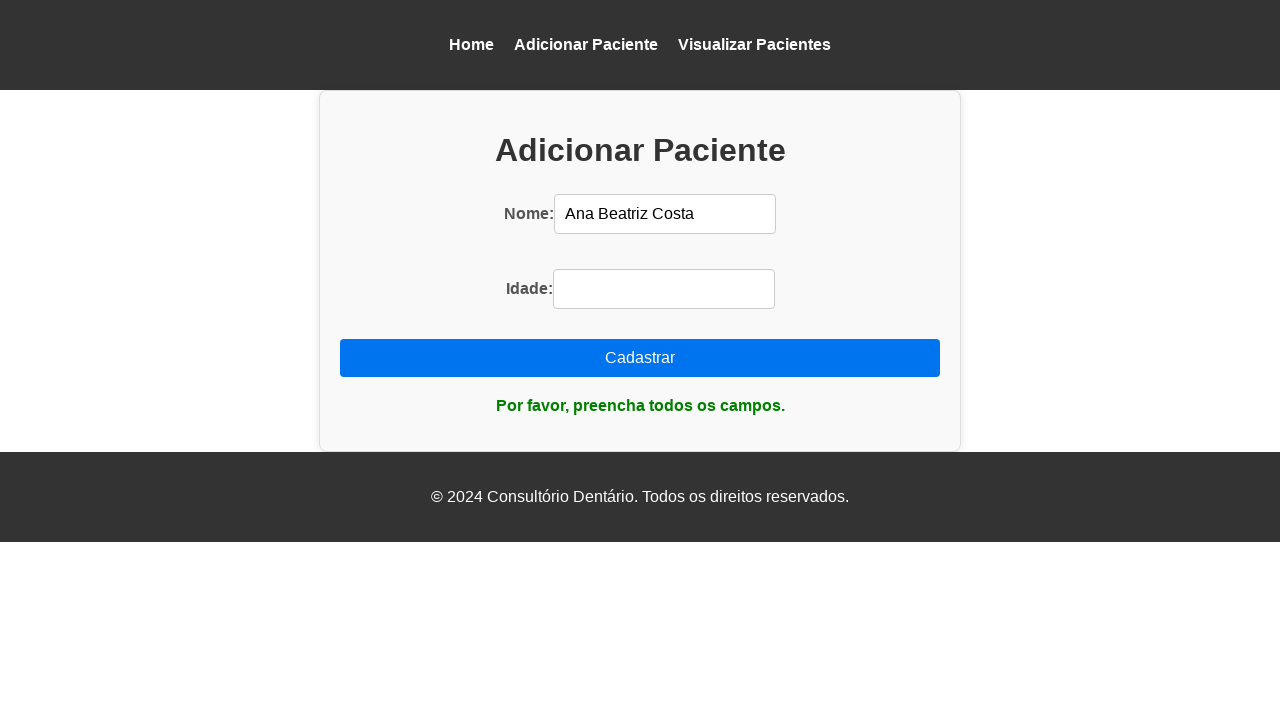

Error message 'Por favor, preencha todos os campos.' is displayed
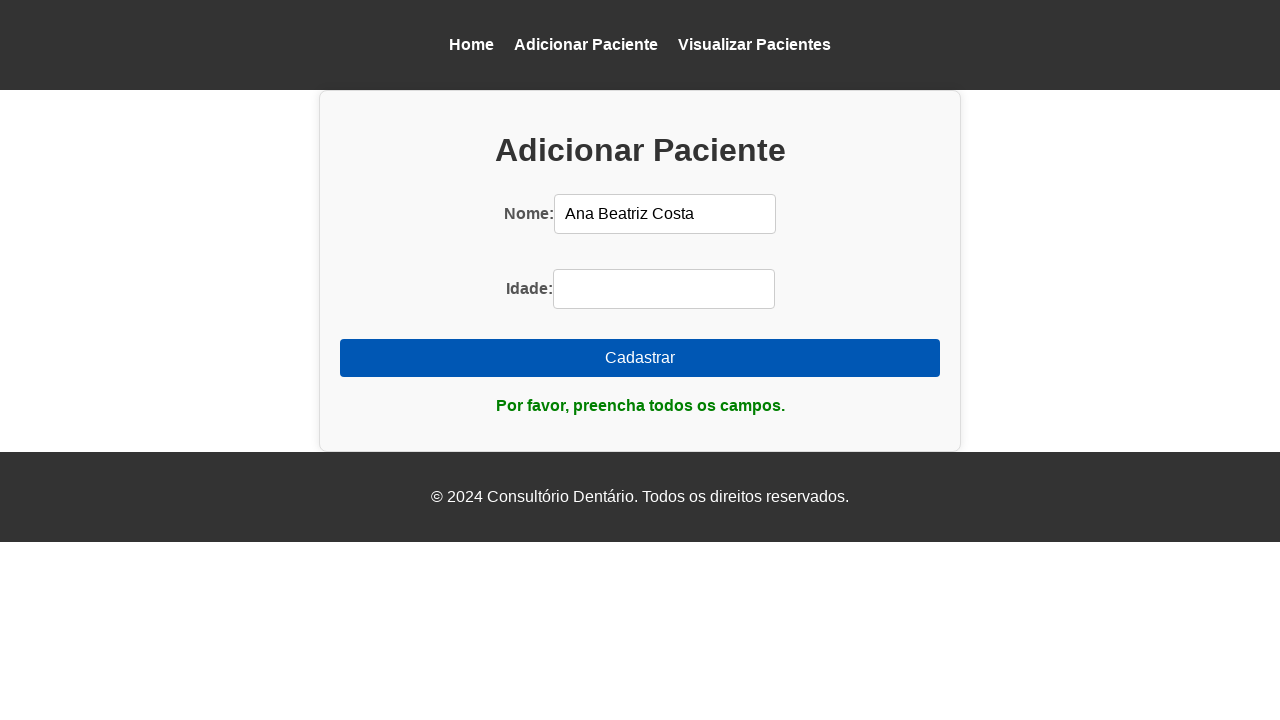

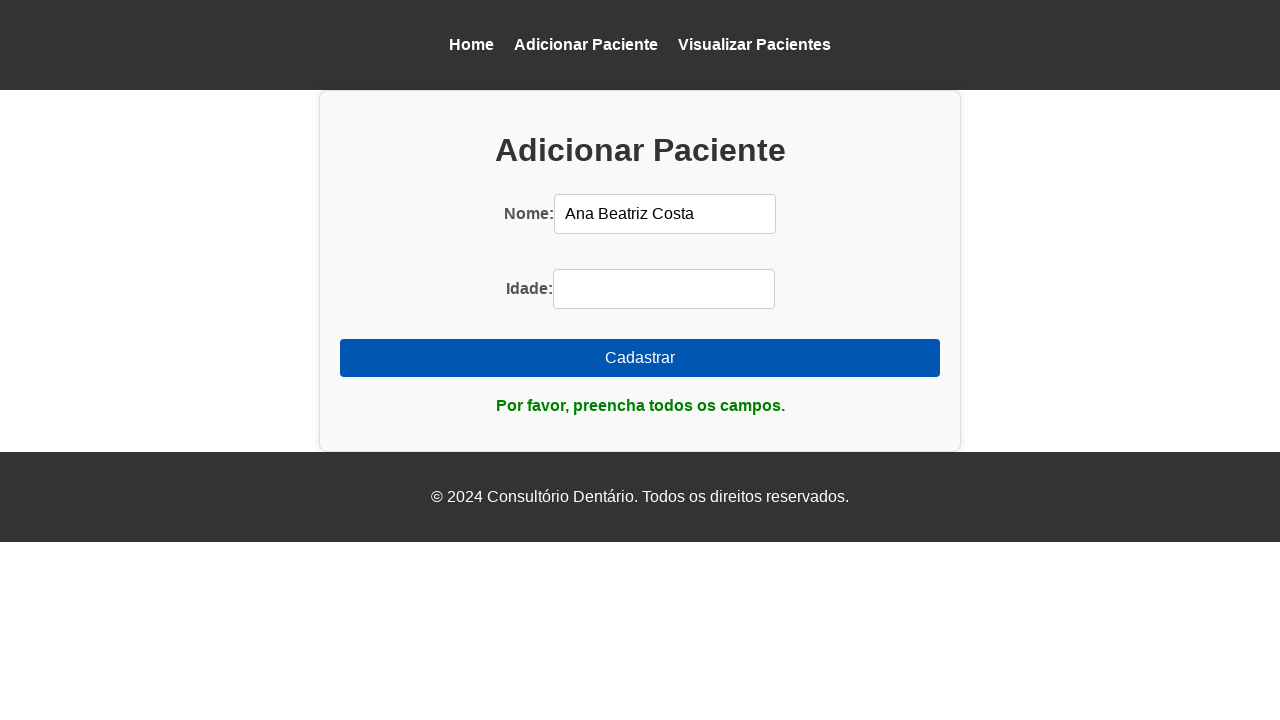